Tests that new todo items are appended to the bottom of the list and counter shows correct count

Starting URL: https://demo.playwright.dev/todomvc

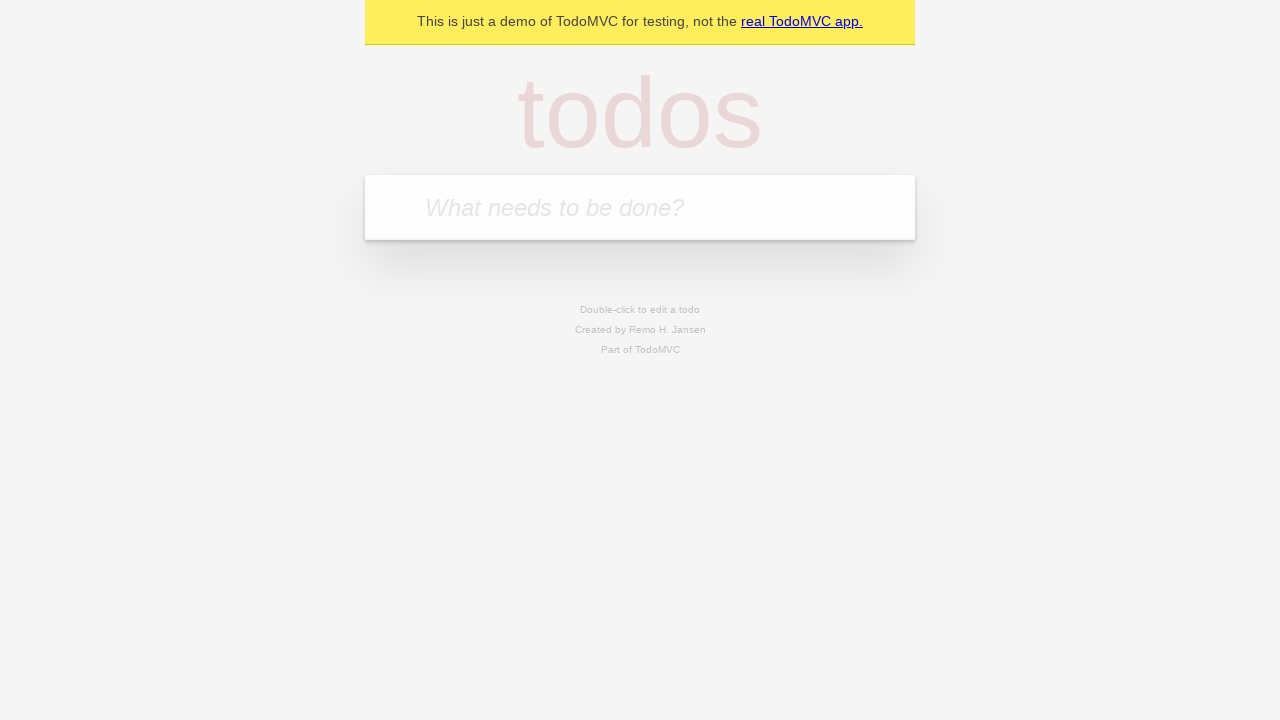

Filled todo input with 'buy some cheese' on internal:attr=[placeholder="What needs to be done?"i]
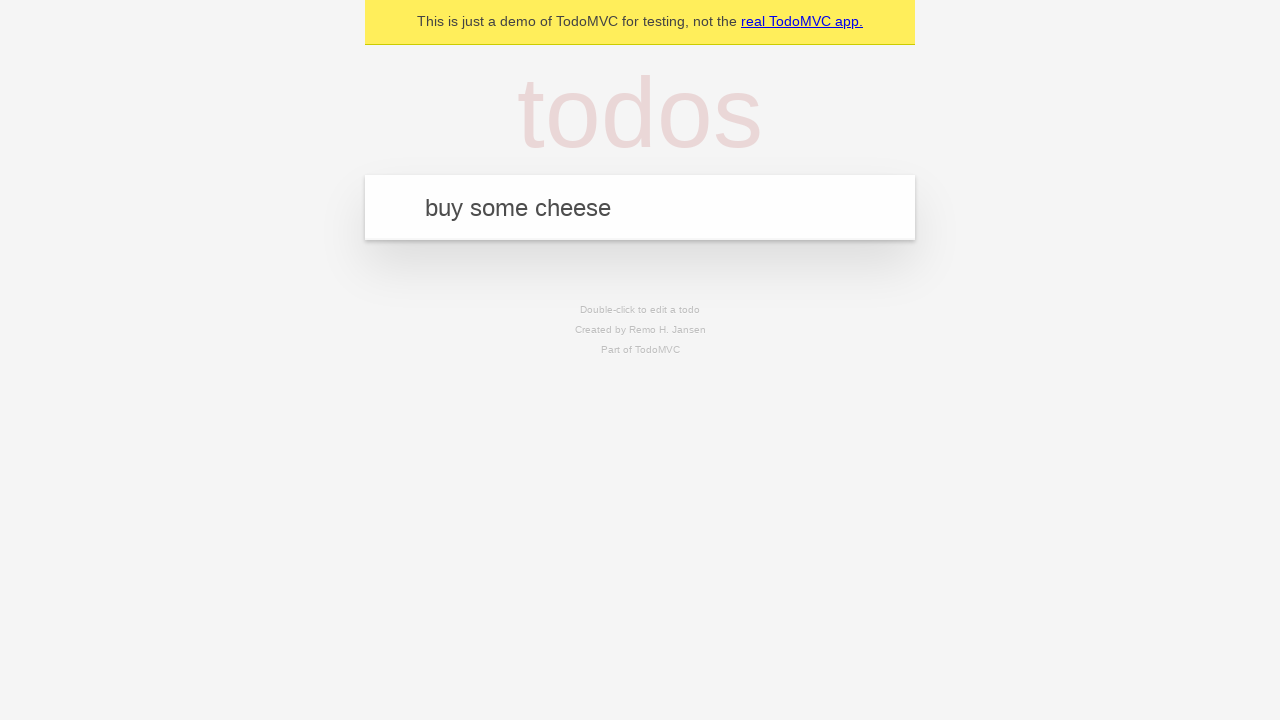

Pressed Enter to add first todo item on internal:attr=[placeholder="What needs to be done?"i]
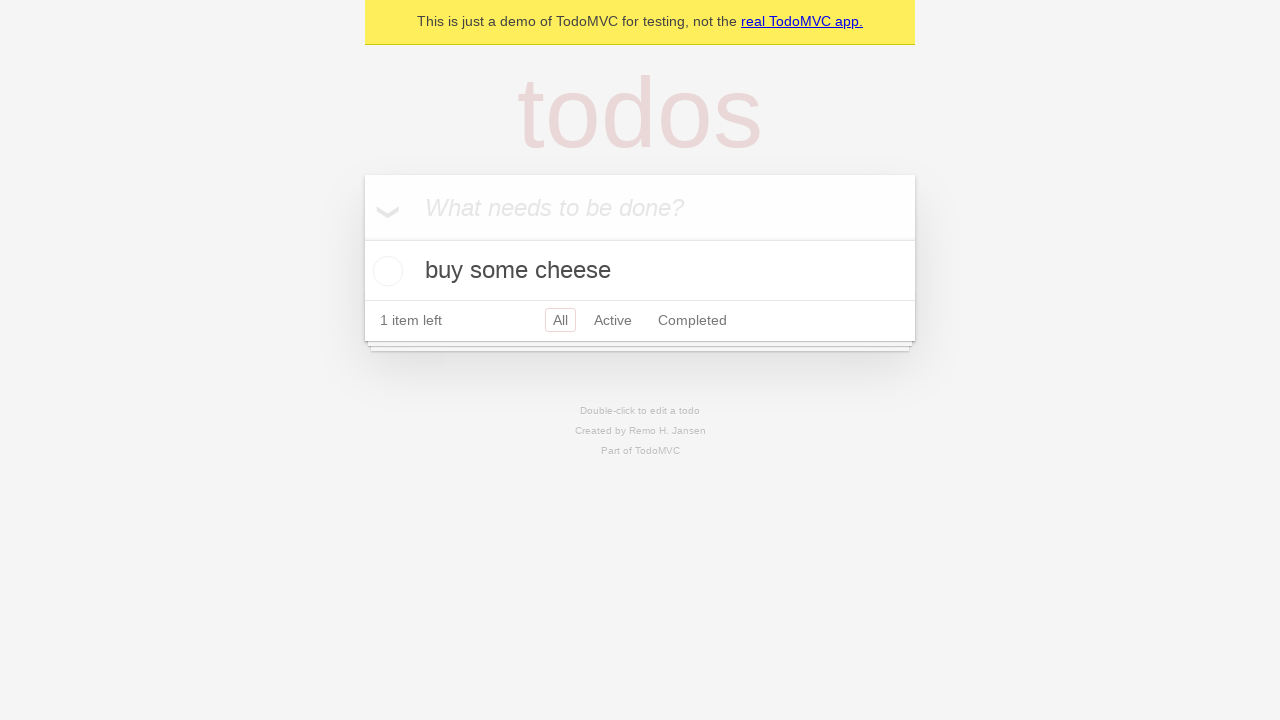

Filled todo input with 'feed the cat' on internal:attr=[placeholder="What needs to be done?"i]
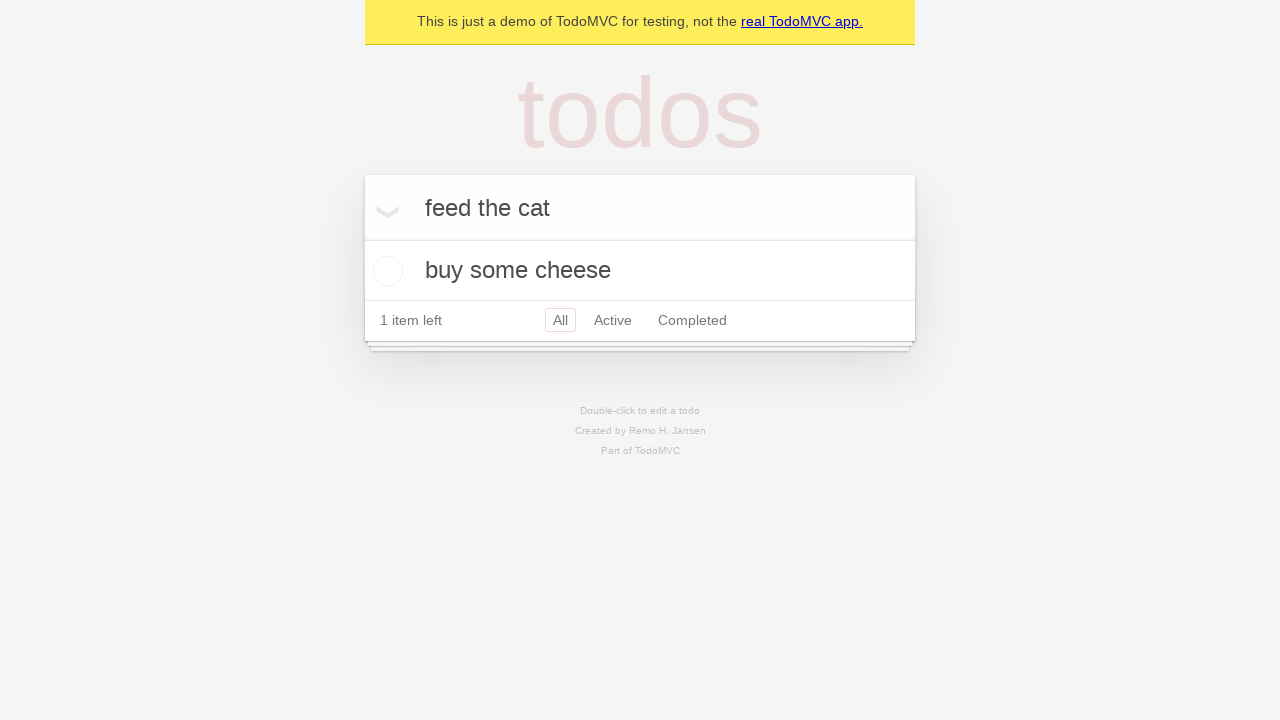

Pressed Enter to add second todo item on internal:attr=[placeholder="What needs to be done?"i]
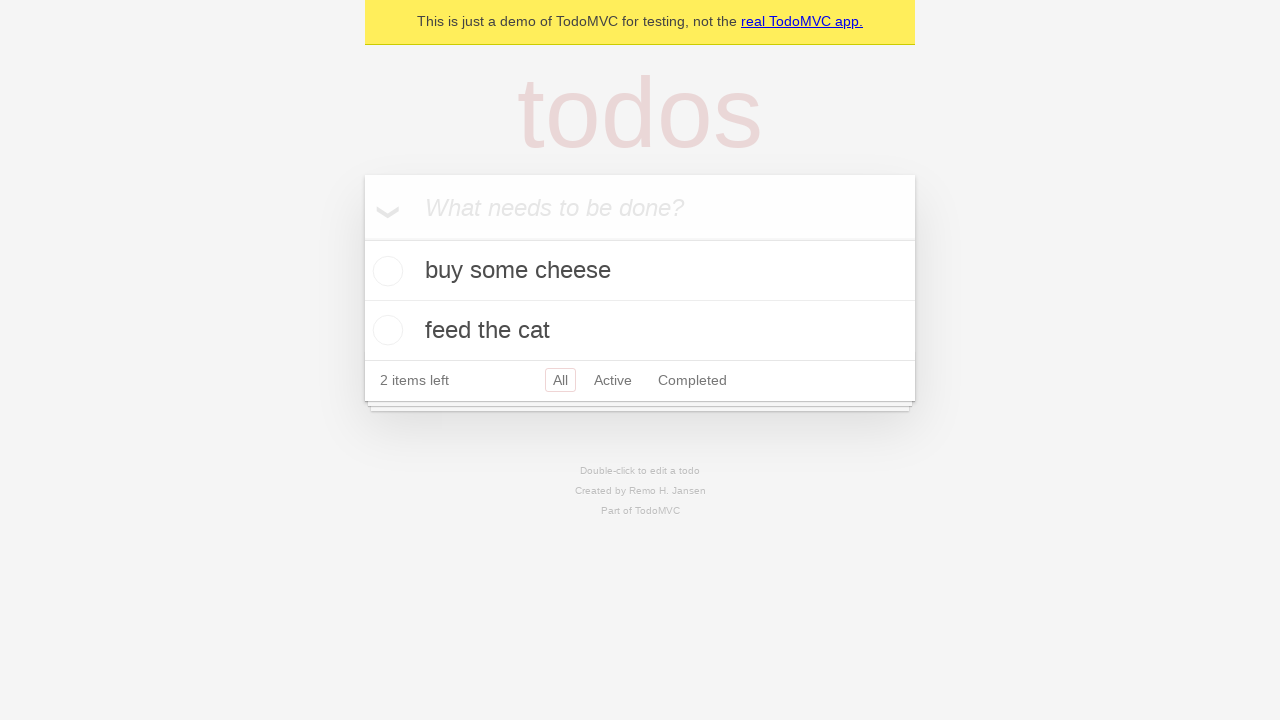

Filled todo input with 'book a doctors appointment' on internal:attr=[placeholder="What needs to be done?"i]
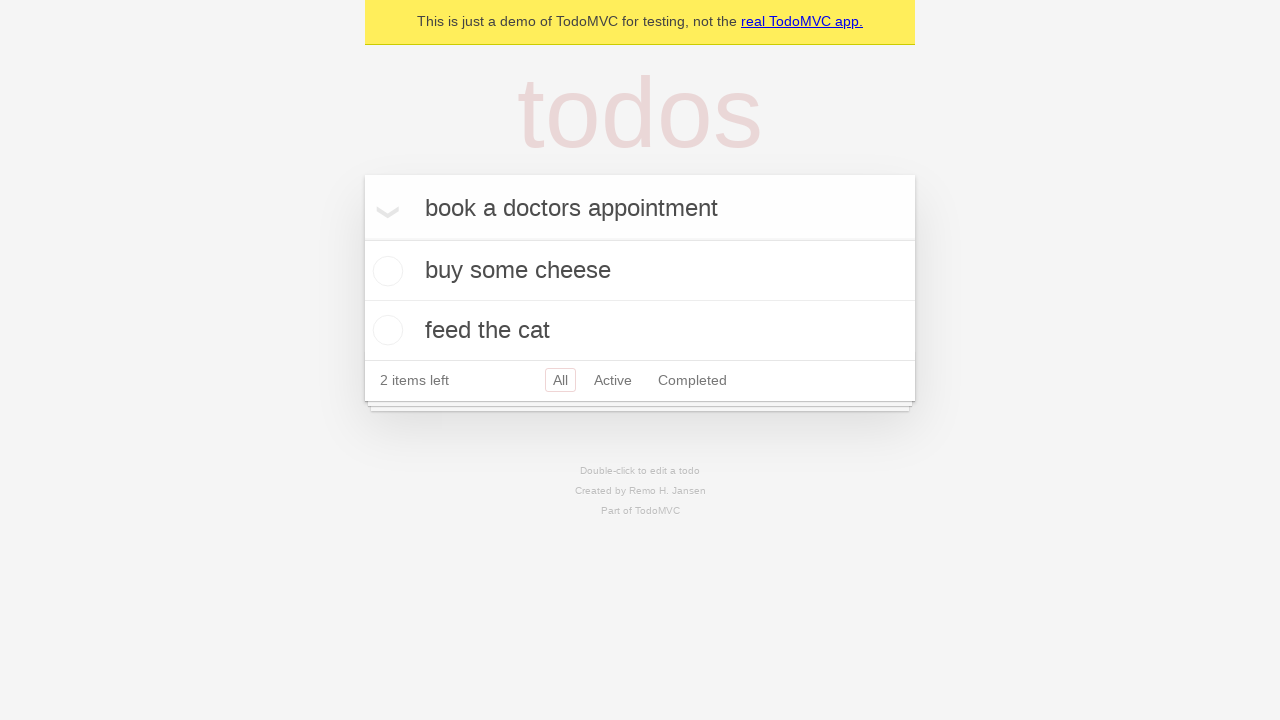

Pressed Enter to add third todo item on internal:attr=[placeholder="What needs to be done?"i]
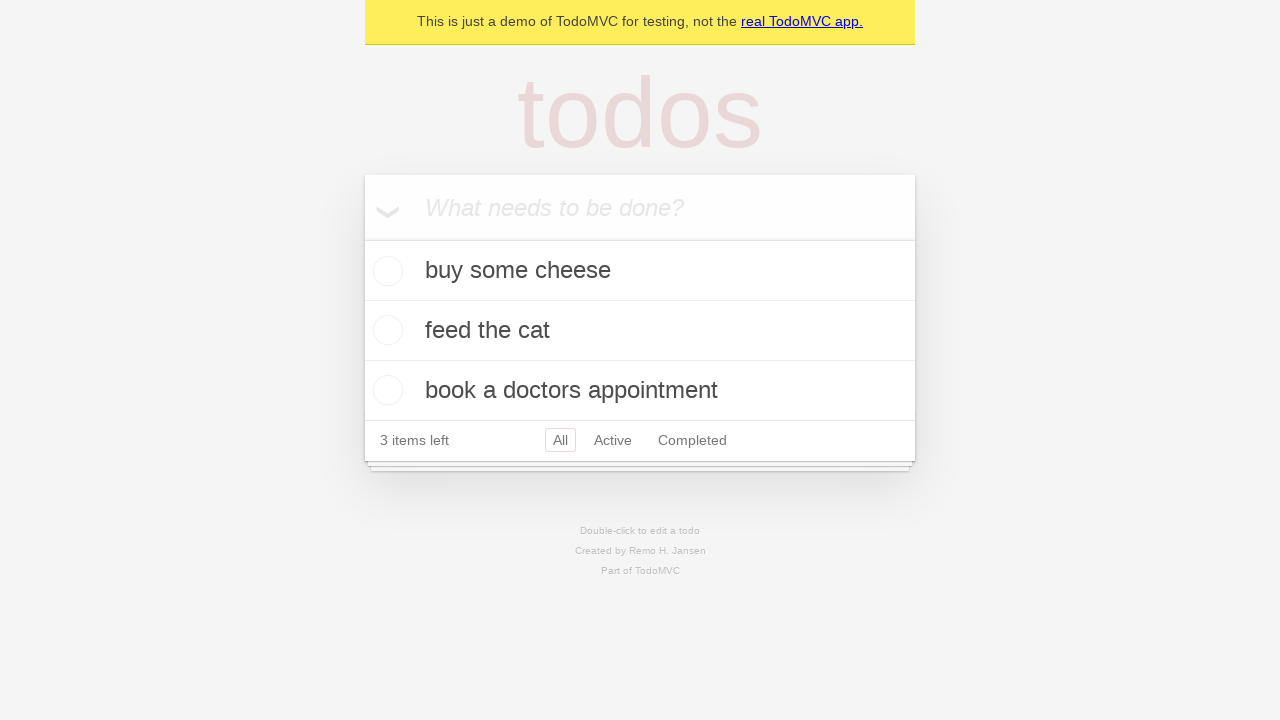

Verified counter displays '3 items left'
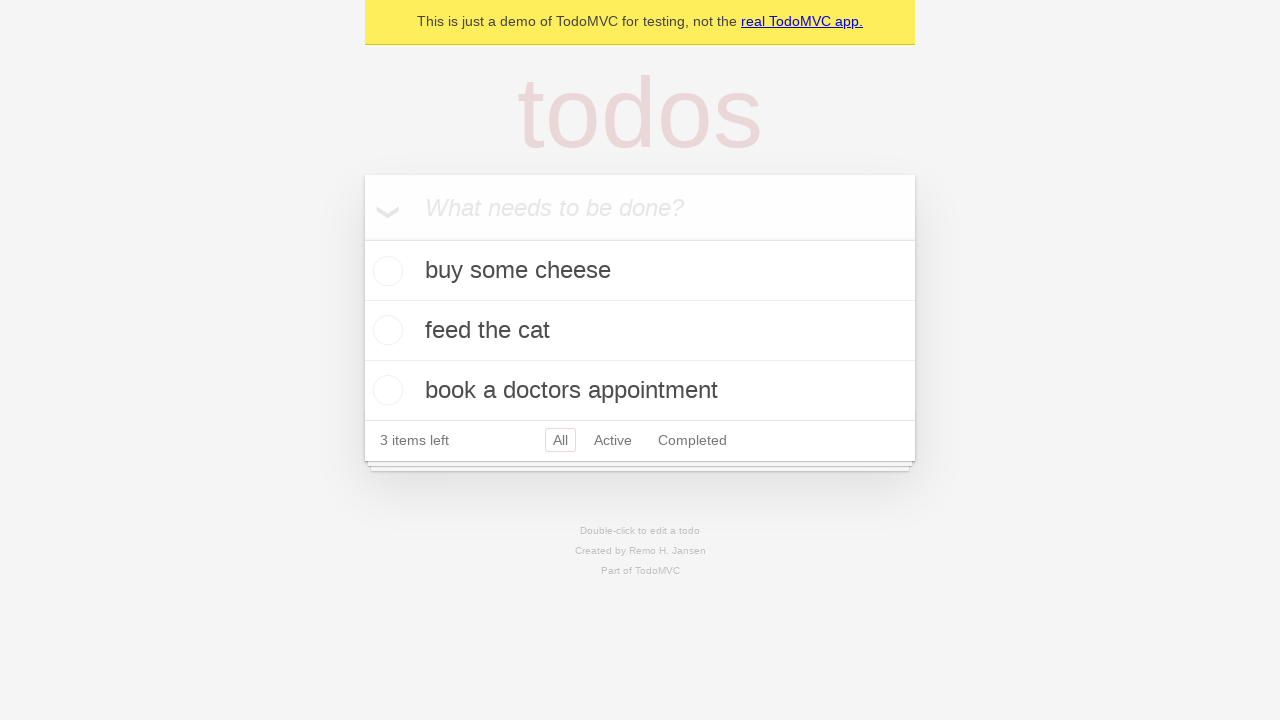

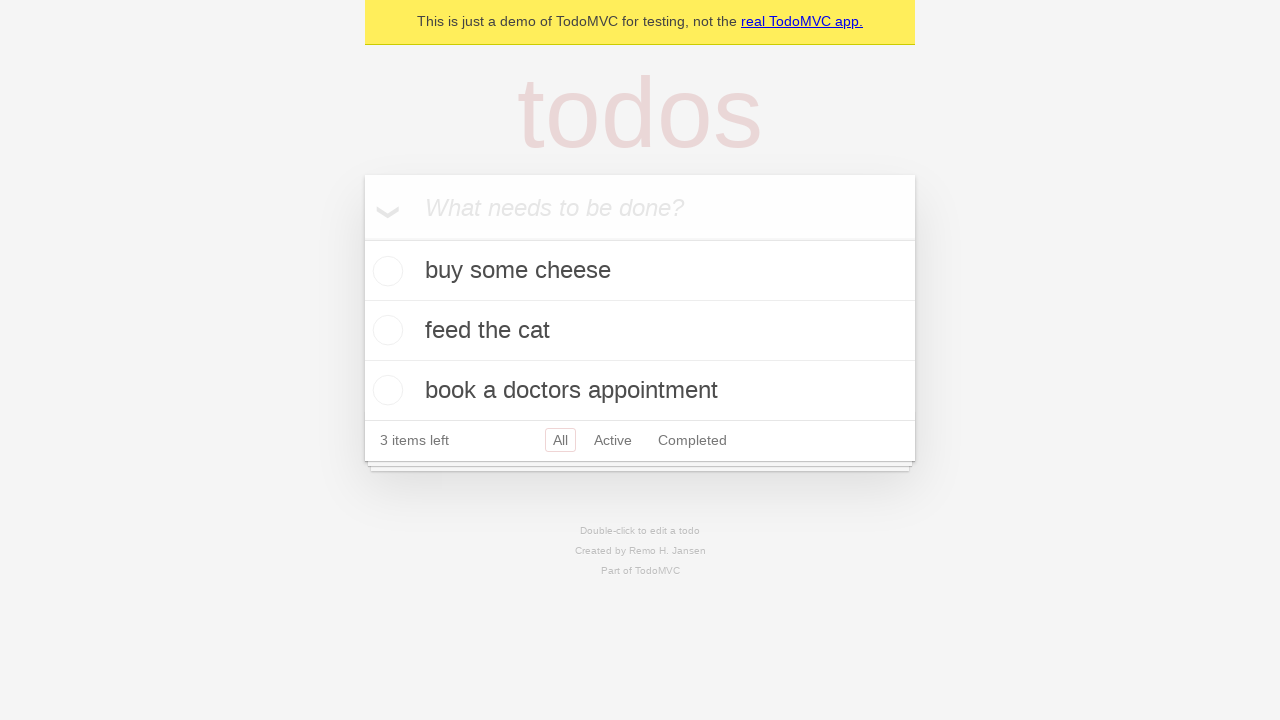